Tests handling of JavaScript alerts on a webpage by clicking buttons that trigger alerts, then accepting, dismissing, and interacting with prompt dialogs

Starting URL: https://omayo.blogspot.com/

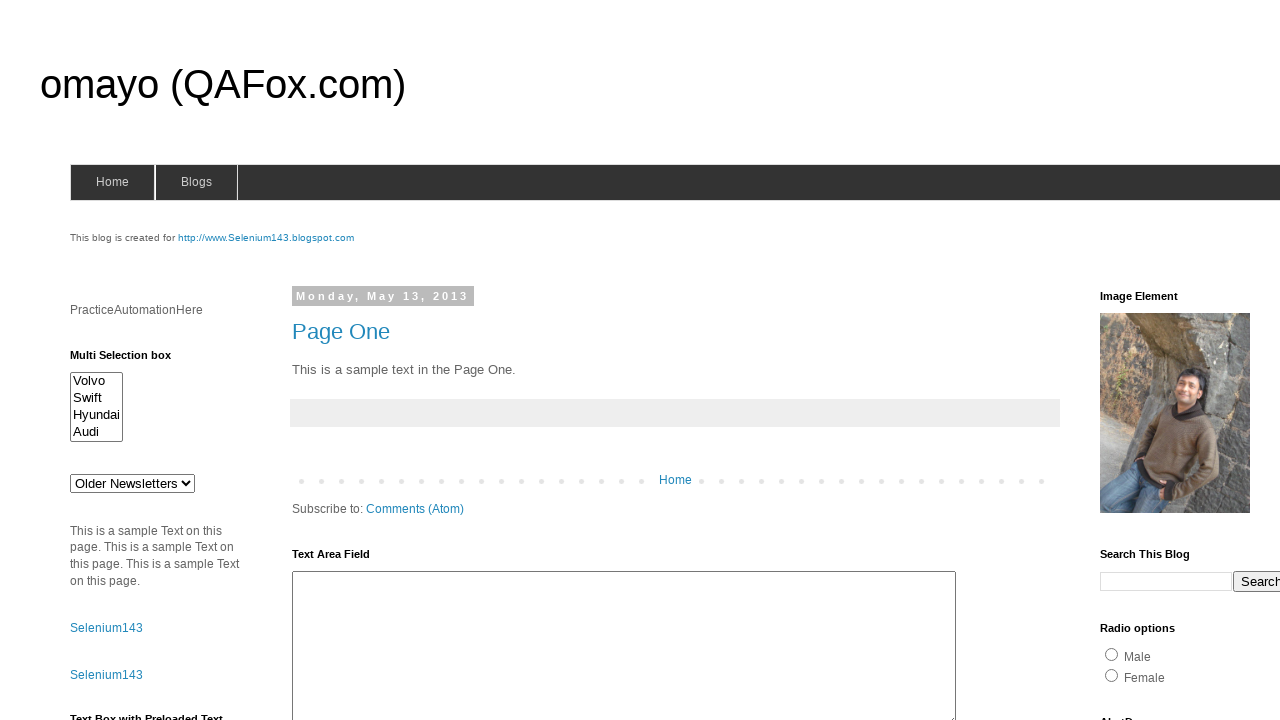

Clicked alert button to trigger first alert at (1154, 361) on input#alert1
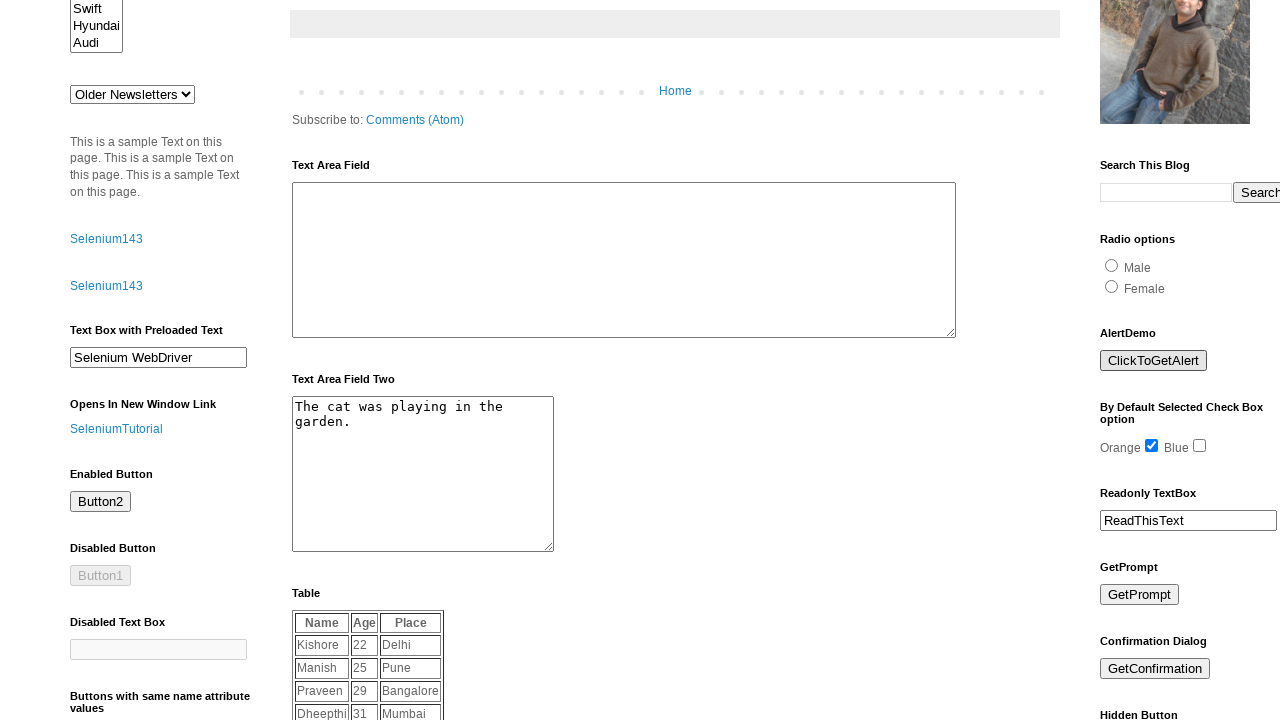

Set up dialog handler to accept alerts
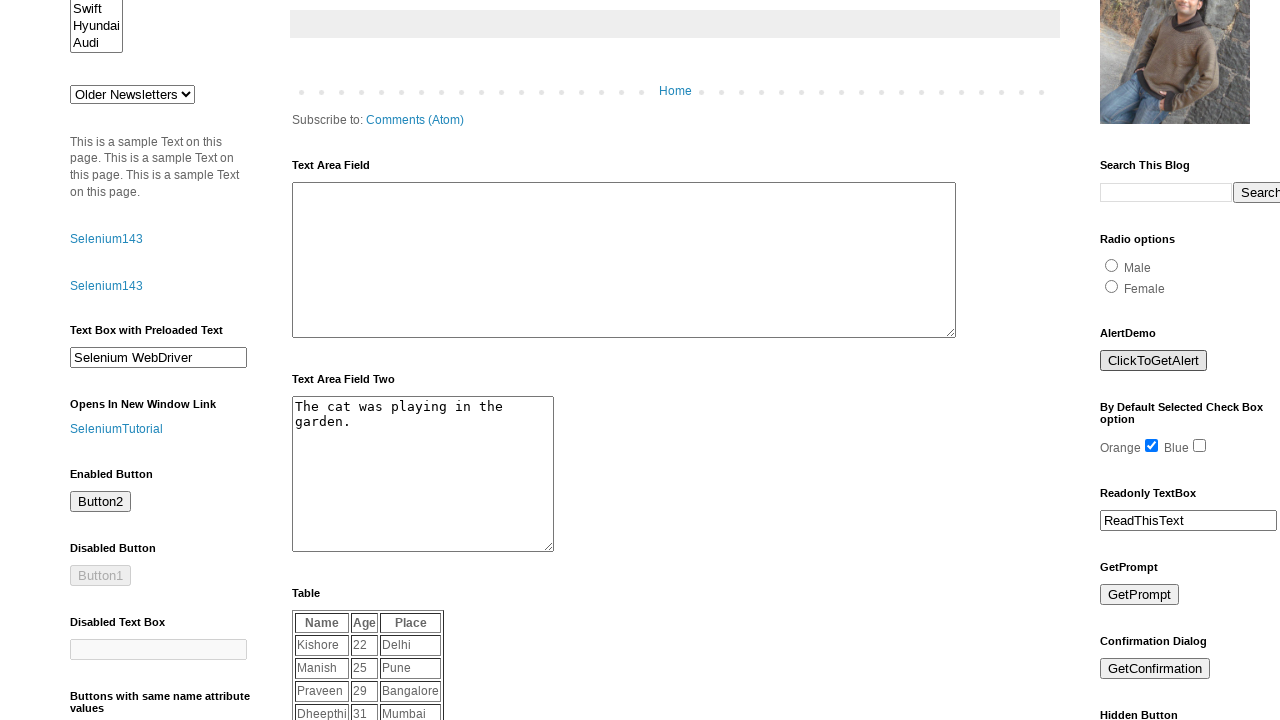

Clicked alert button and accepted the dialog at (1154, 361) on input#alert1
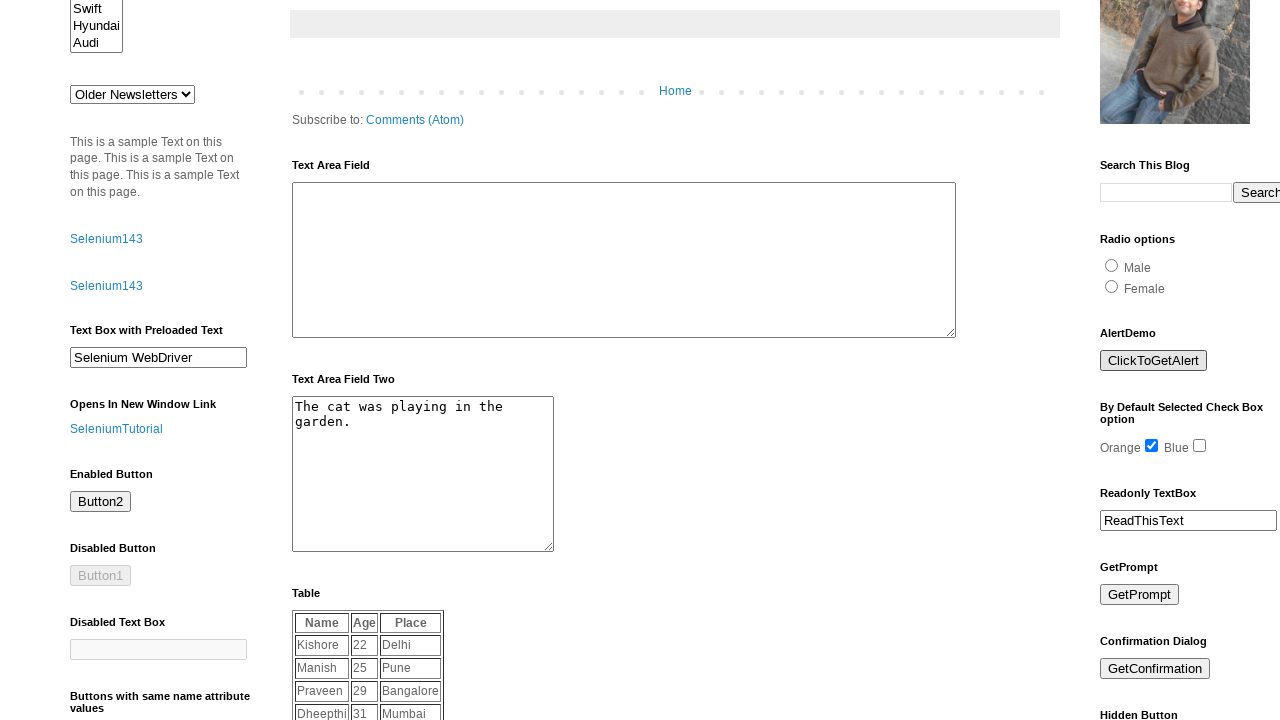

Set up dialog handler to dismiss alerts
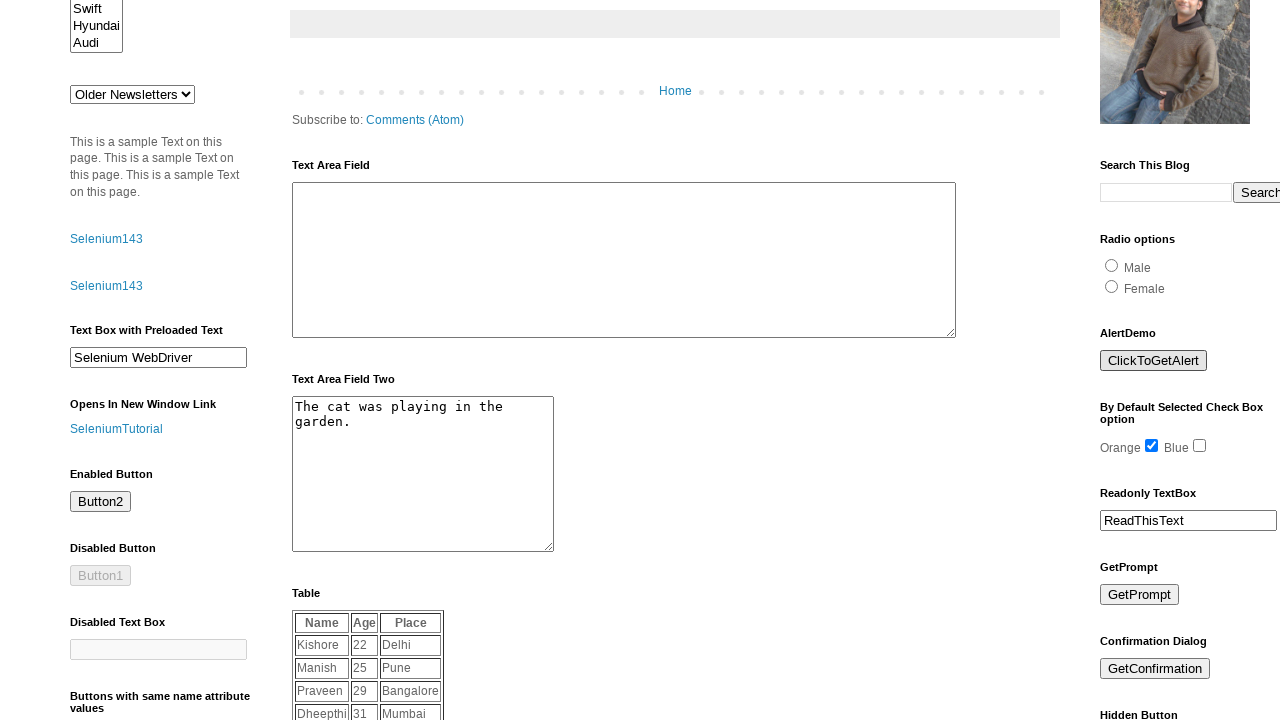

Clicked alert button and dismissed the dialog at (1154, 361) on input#alert1
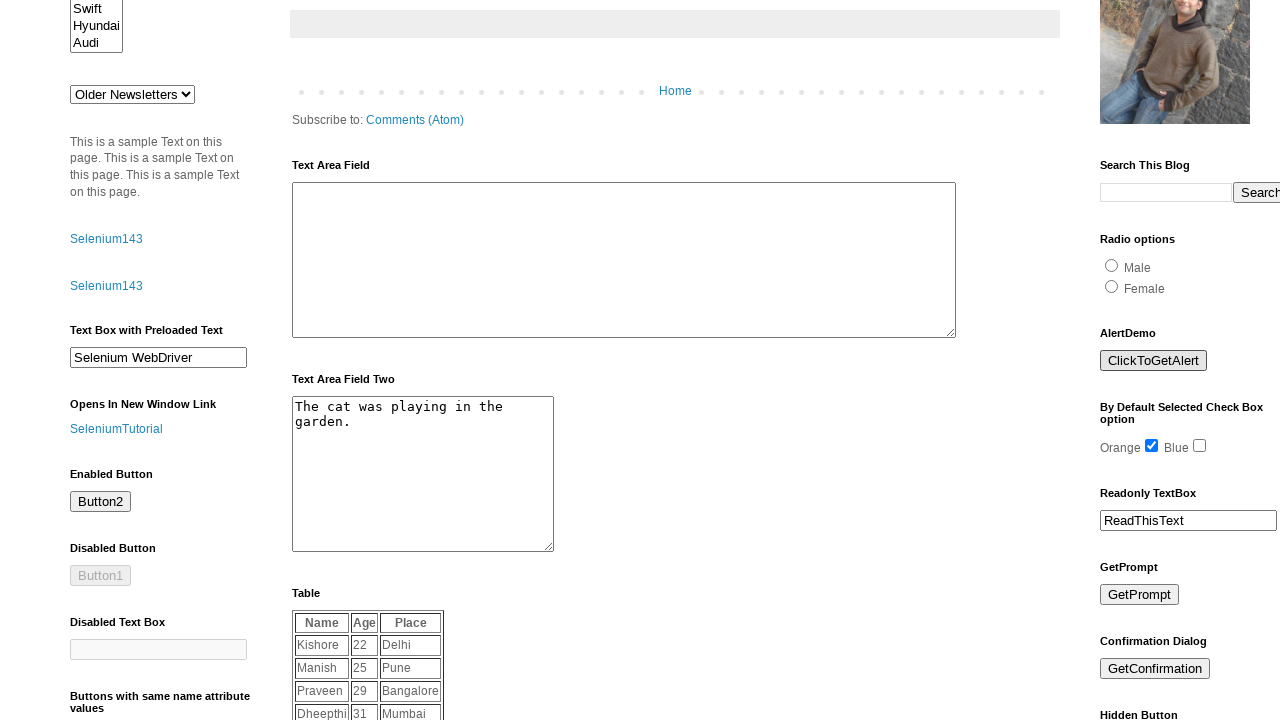

Set up dialog handler to capture and accept alert text
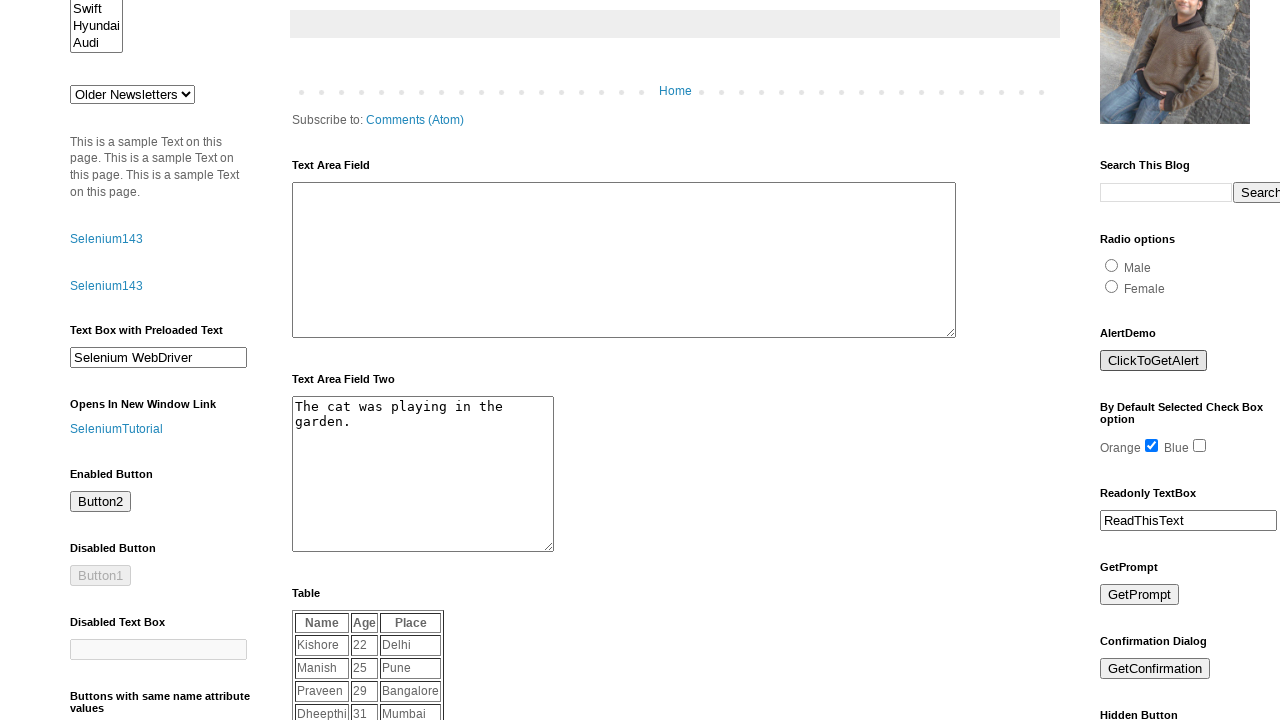

Clicked alert button, captured alert message, and accepted dialog at (1154, 361) on input#alert1
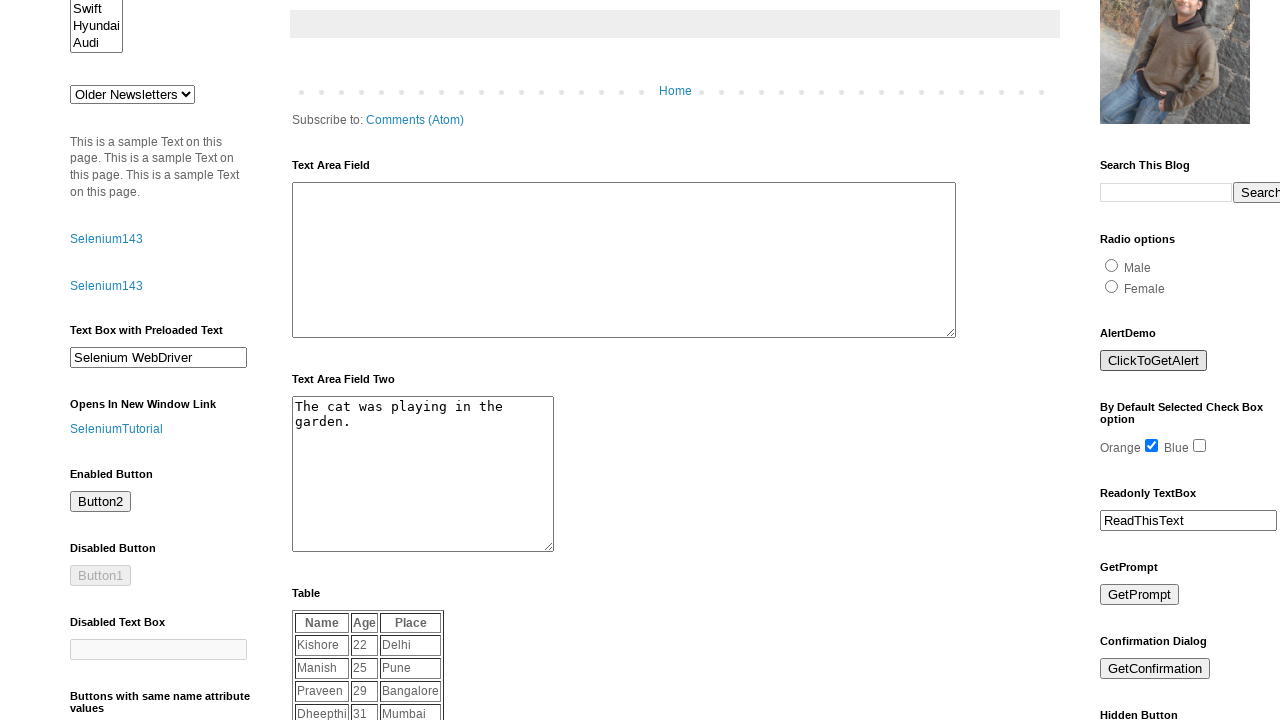

Set up prompt dialog handler to accept with text 'Welcome'
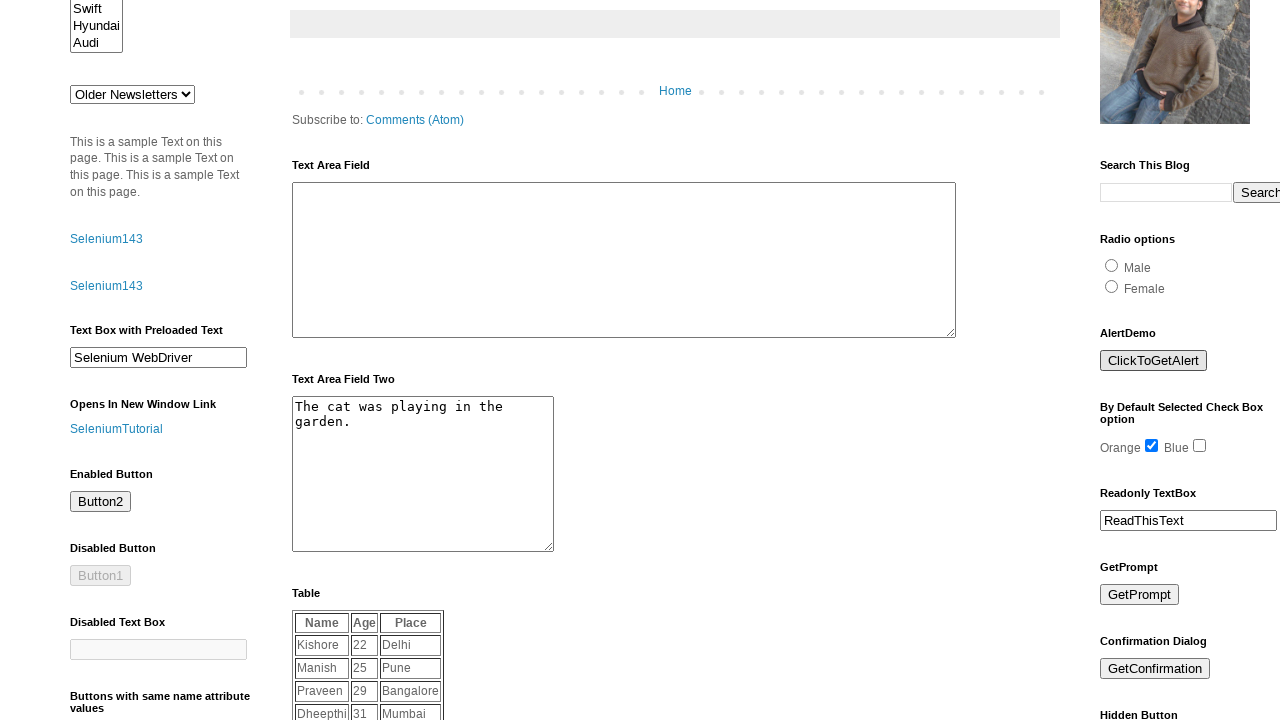

Clicked prompt button and entered 'Welcome' in the prompt dialog at (1140, 595) on input#prompt
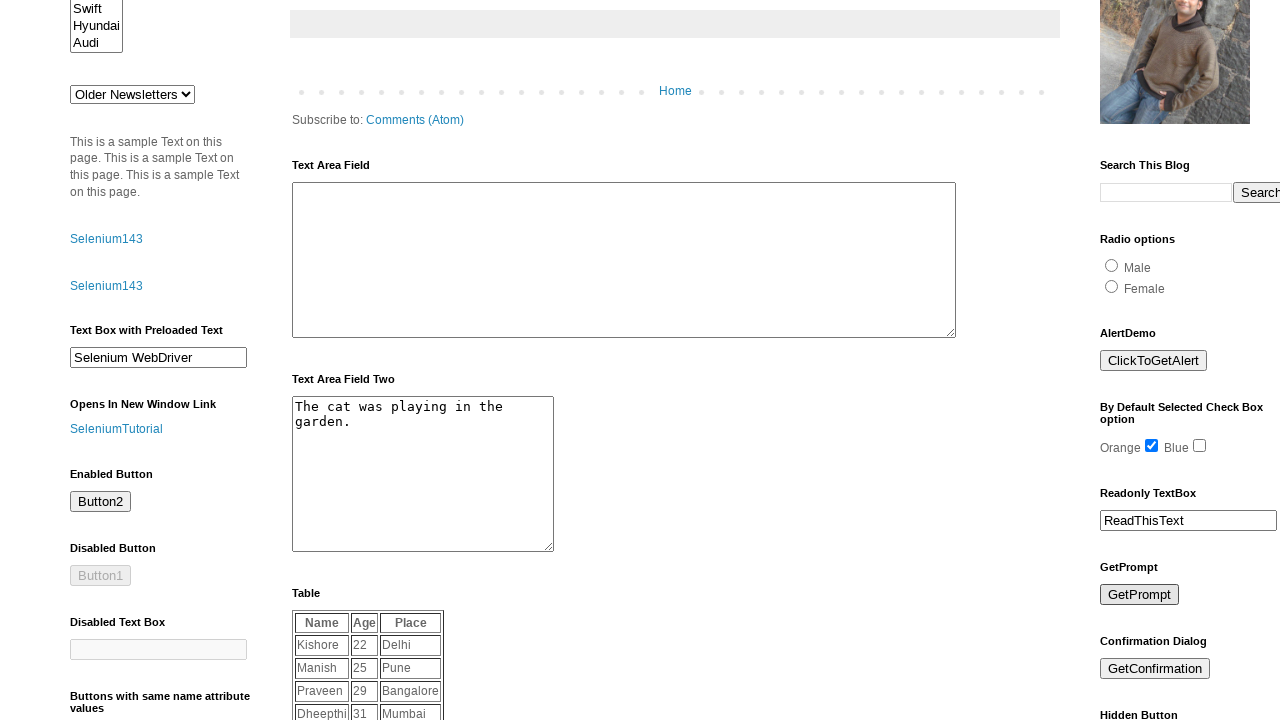

Waited 1 second for dialog interaction to complete
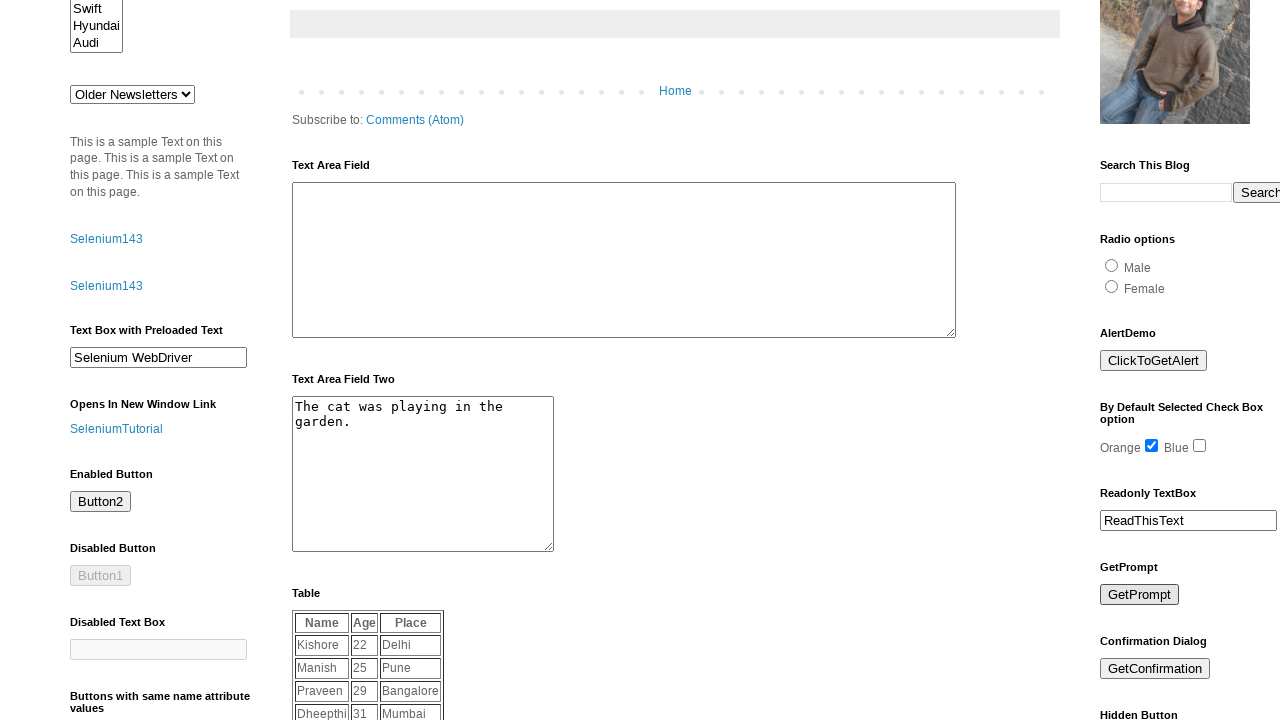

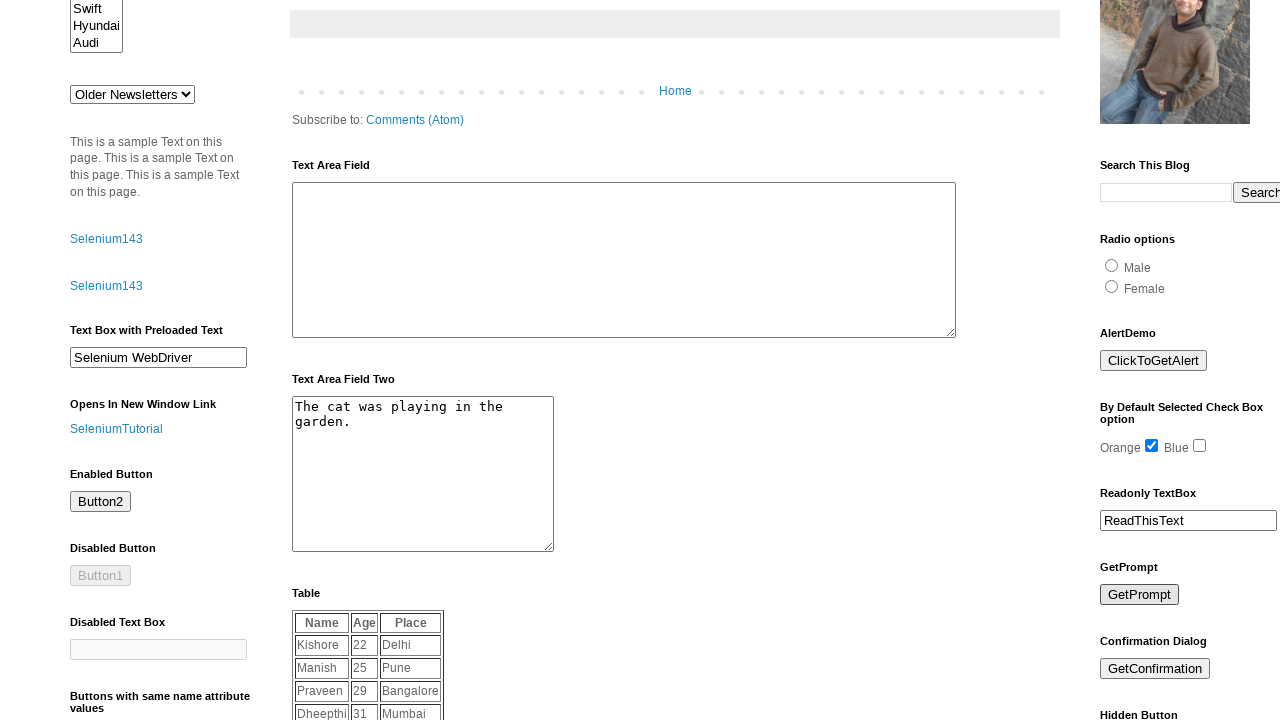